Gets all options from a dropdown menu by navigating to the dropdown page and inspecting the select element's options.

Starting URL: https://the-internet.herokuapp.com/

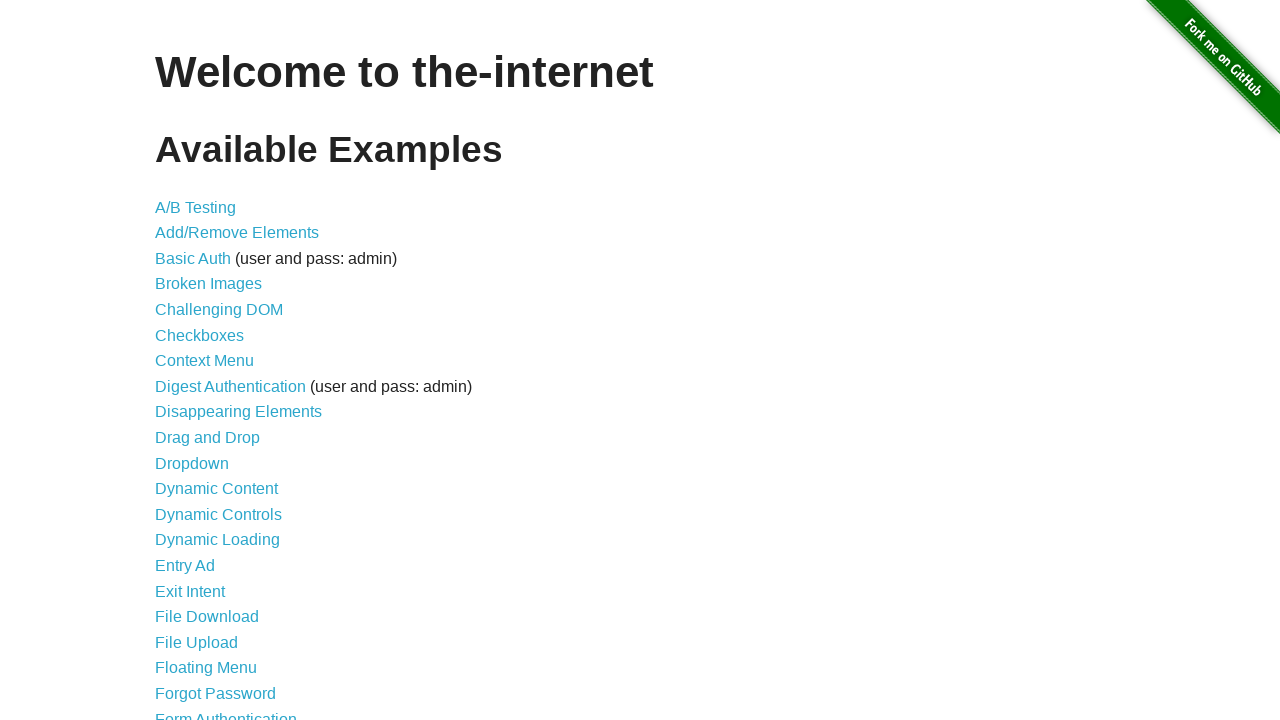

Clicked on dropdown link to navigate to dropdown page at (192, 463) on a[href='/dropdown']
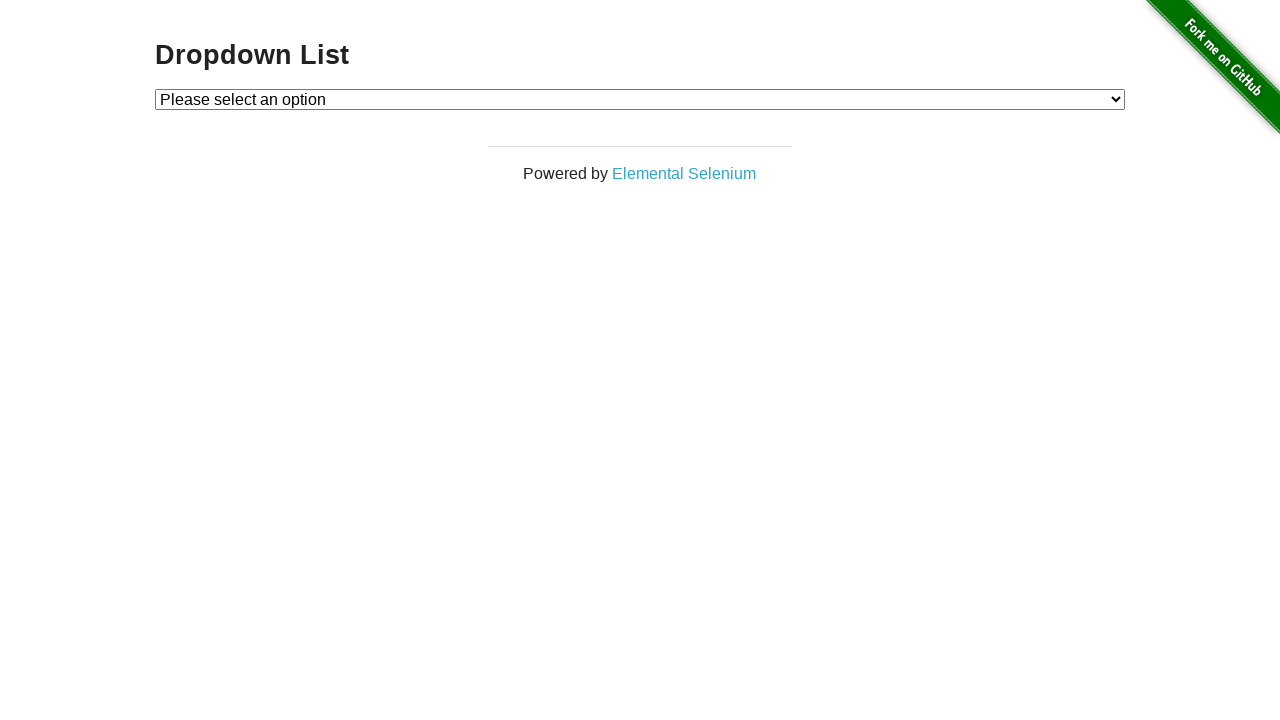

Dropdown menu loaded and is visible
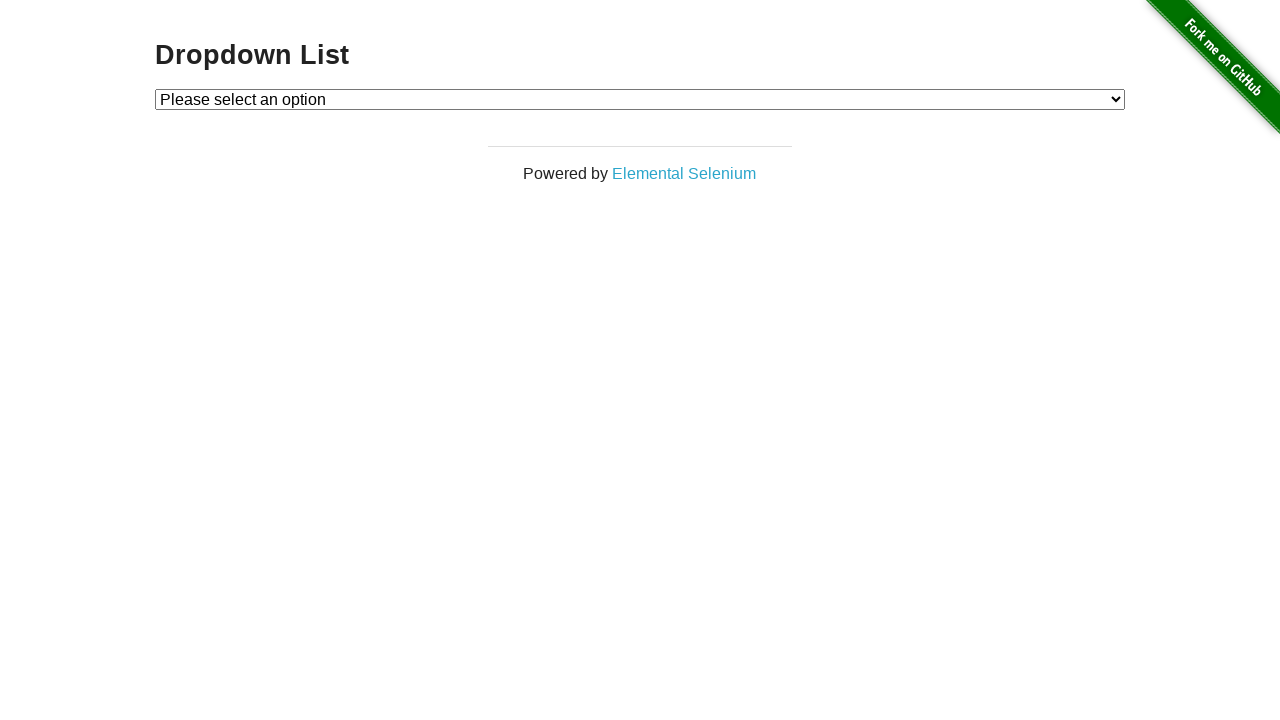

Retrieved all options from dropdown select element
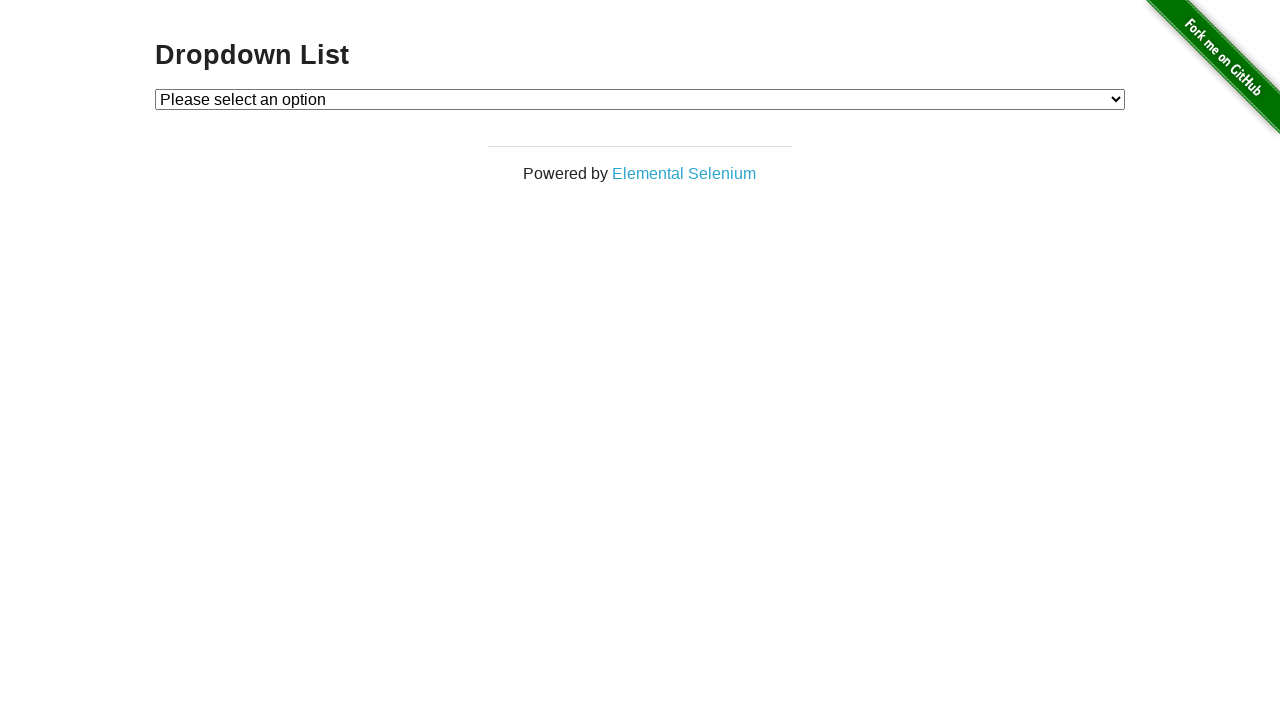

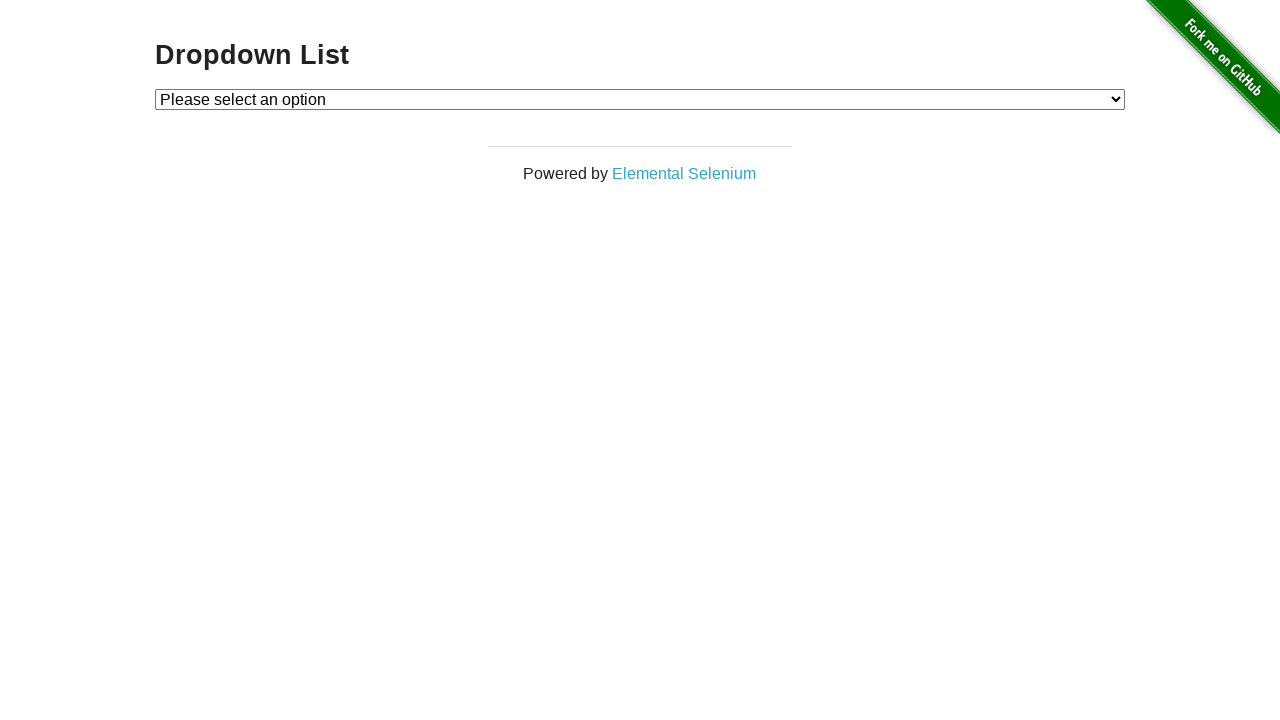